Verifies that the homepage of automationexercise.com loads successfully by checking that the main logo/image element is displayed.

Starting URL: http://automationexercise.com

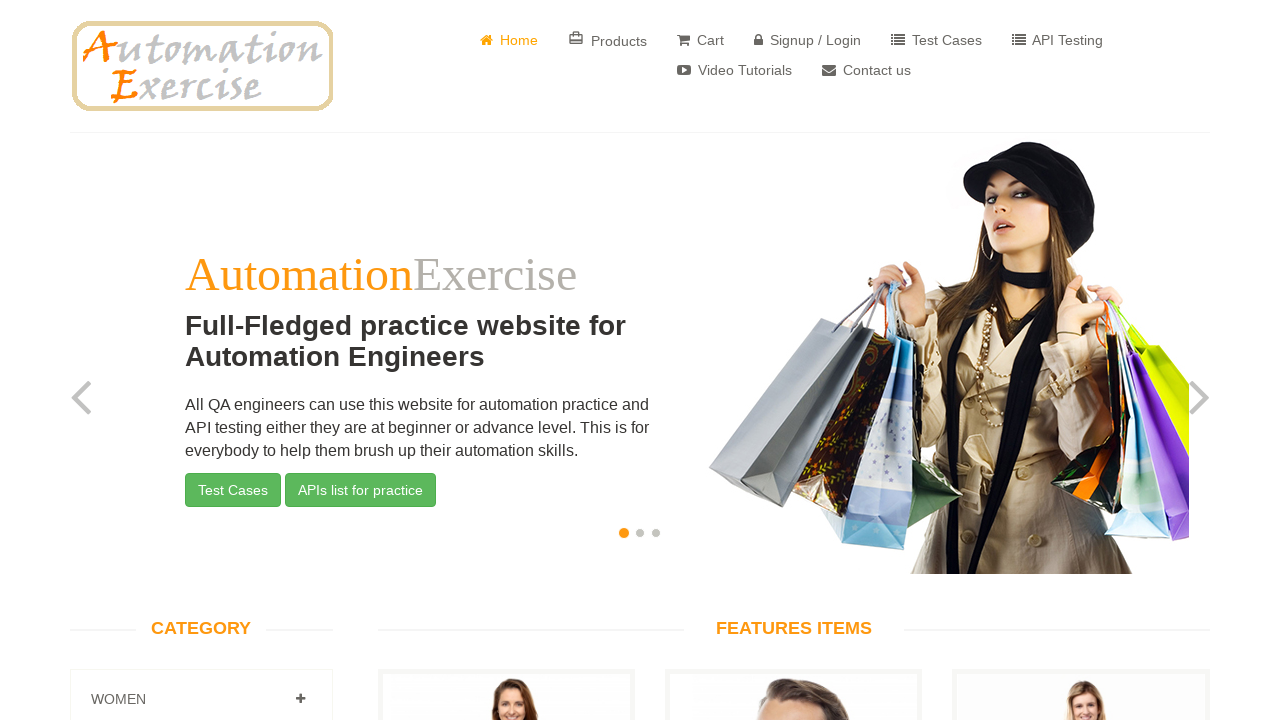

Waited for homepage logo/image element to load
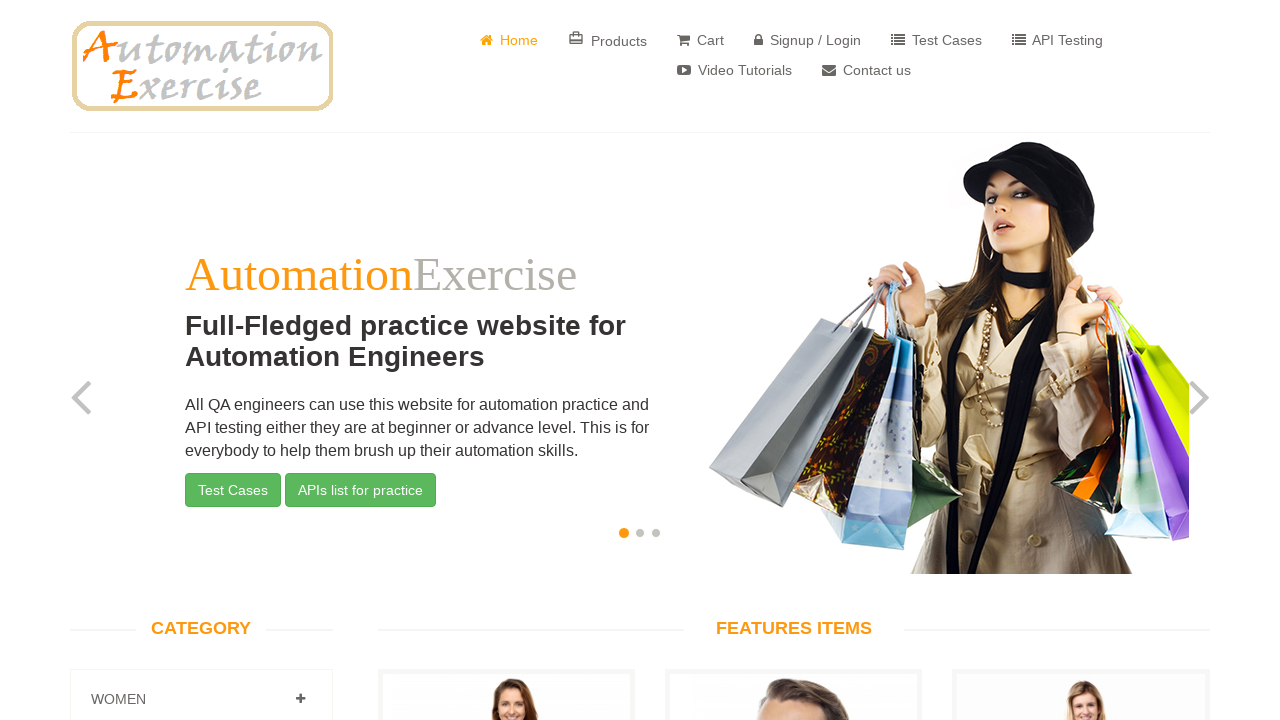

Located the homepage logo element
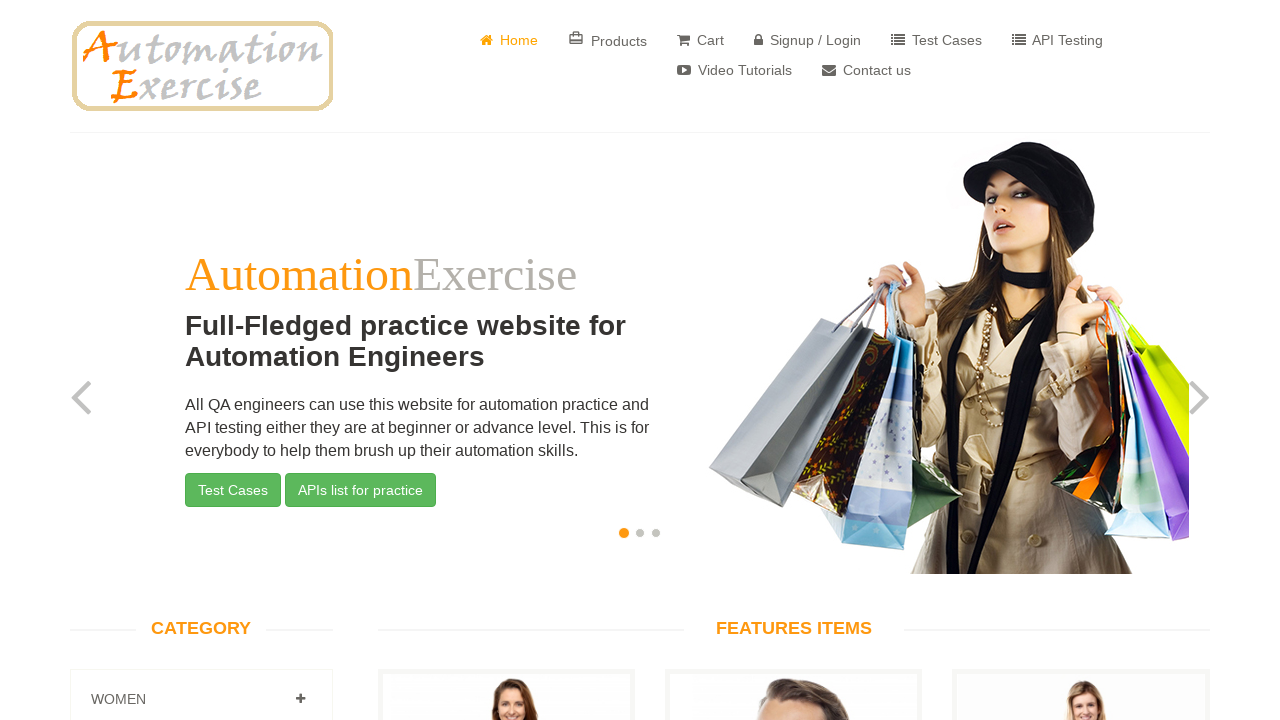

Verified that the homepage logo is displayed
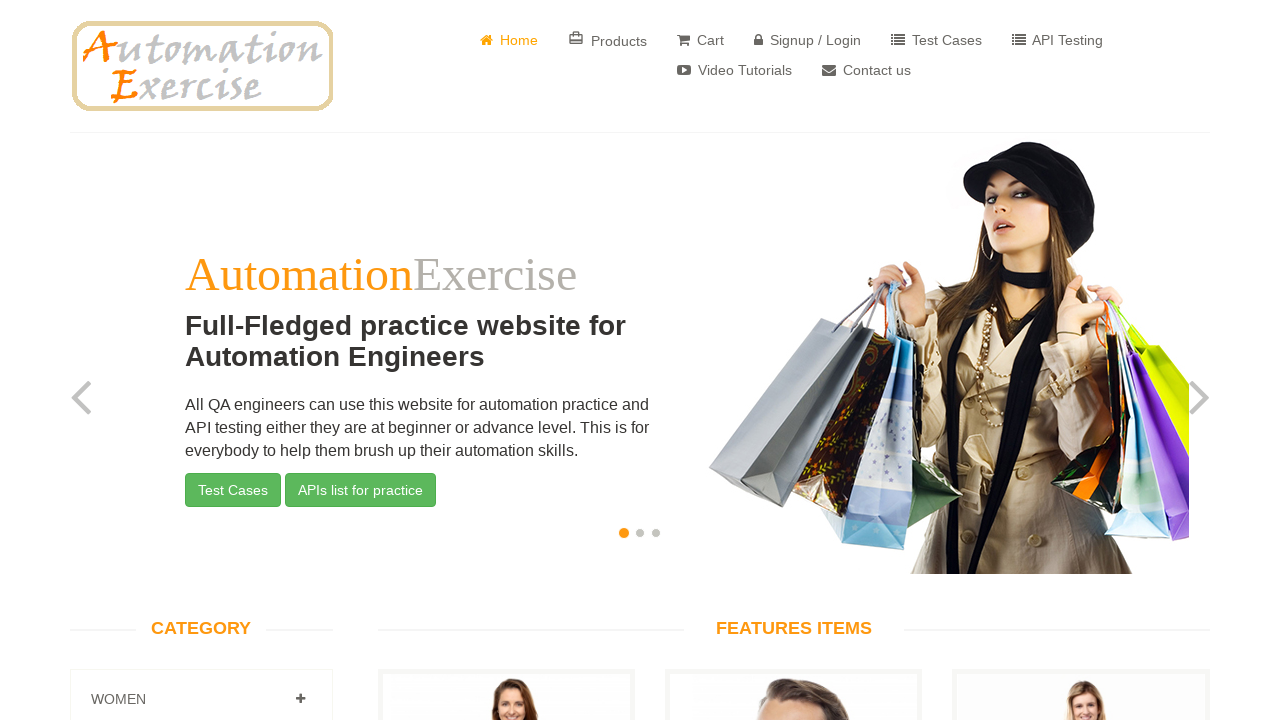

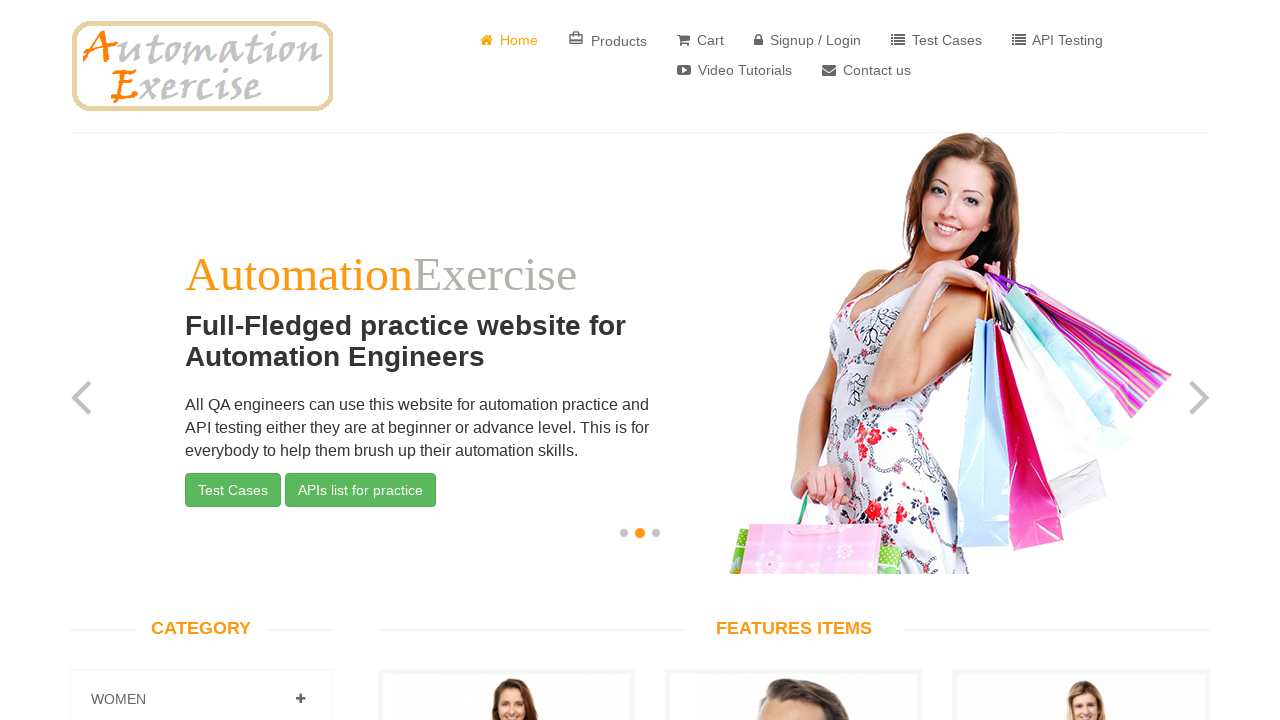